Tests element visibility by checking if email textbox, age radio button, education textarea, and user name are displayed, then interacts with visible elements

Starting URL: https://automationfc.github.io/basic-form/index.html

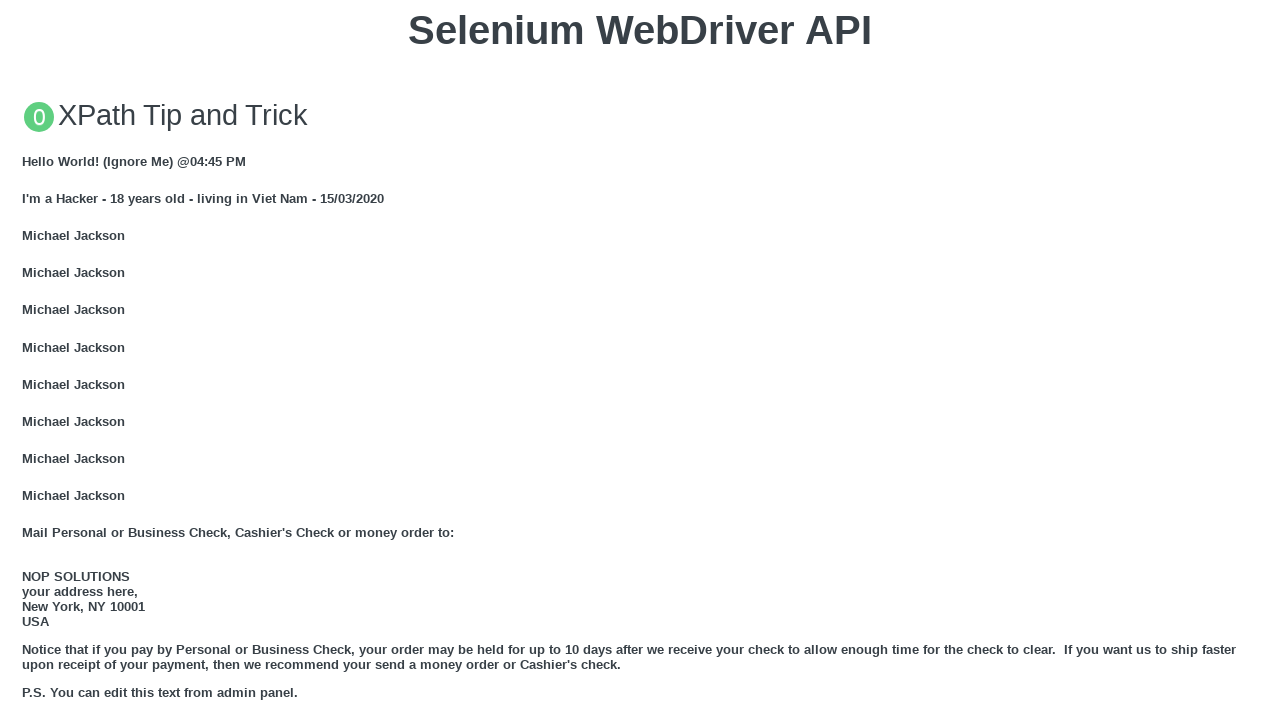

Navigated to basic form page
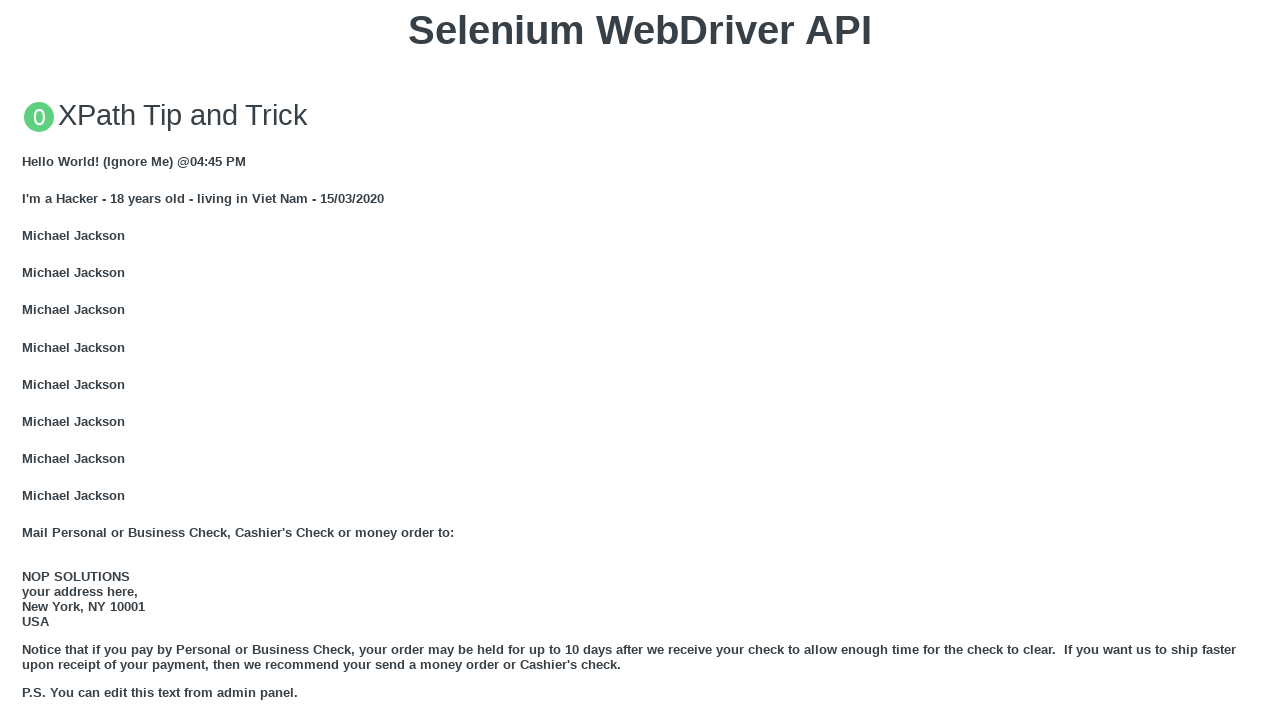

Checked if email textbox is visible
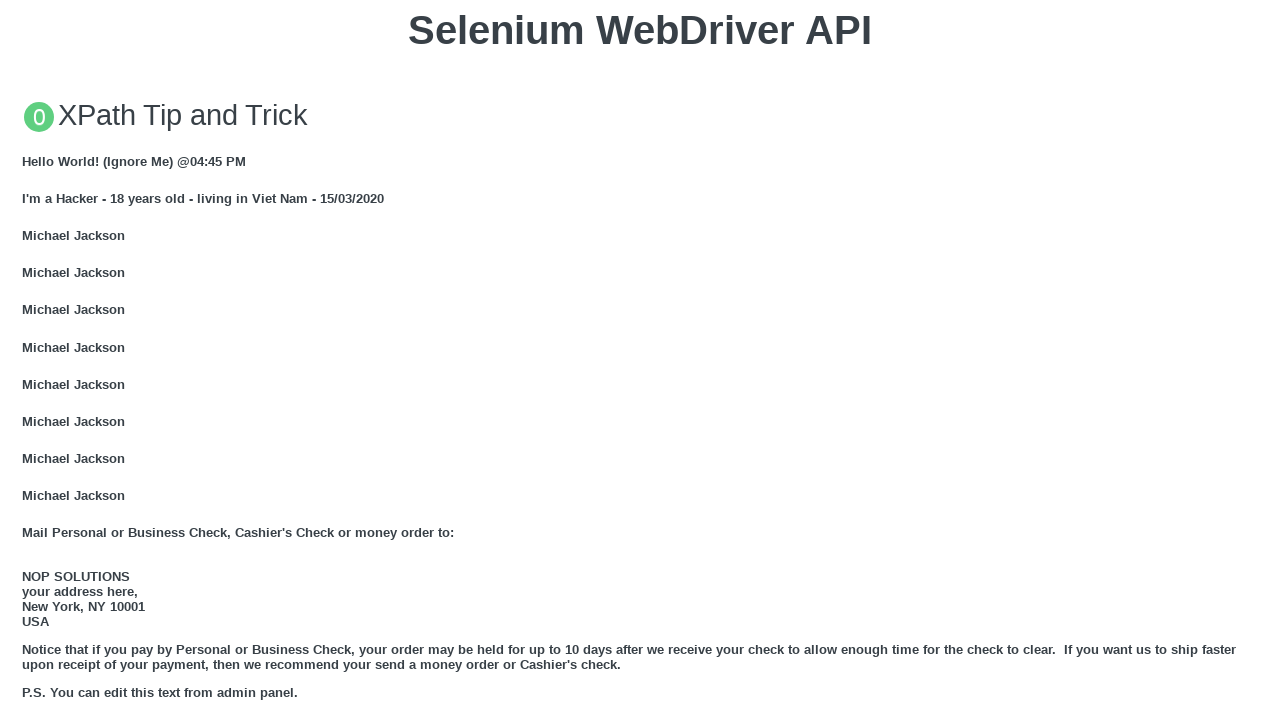

Filled email textbox with 'Automation Testing' on input#mail
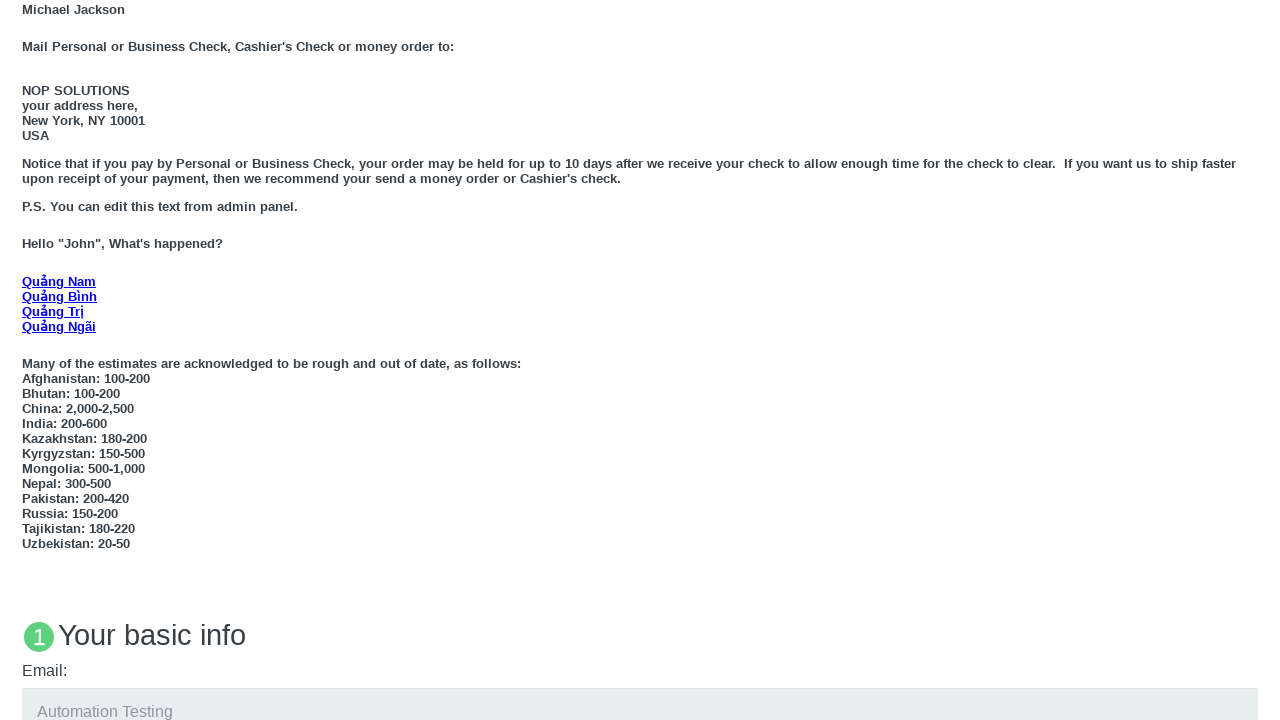

Checked if age under 18 radio button is visible
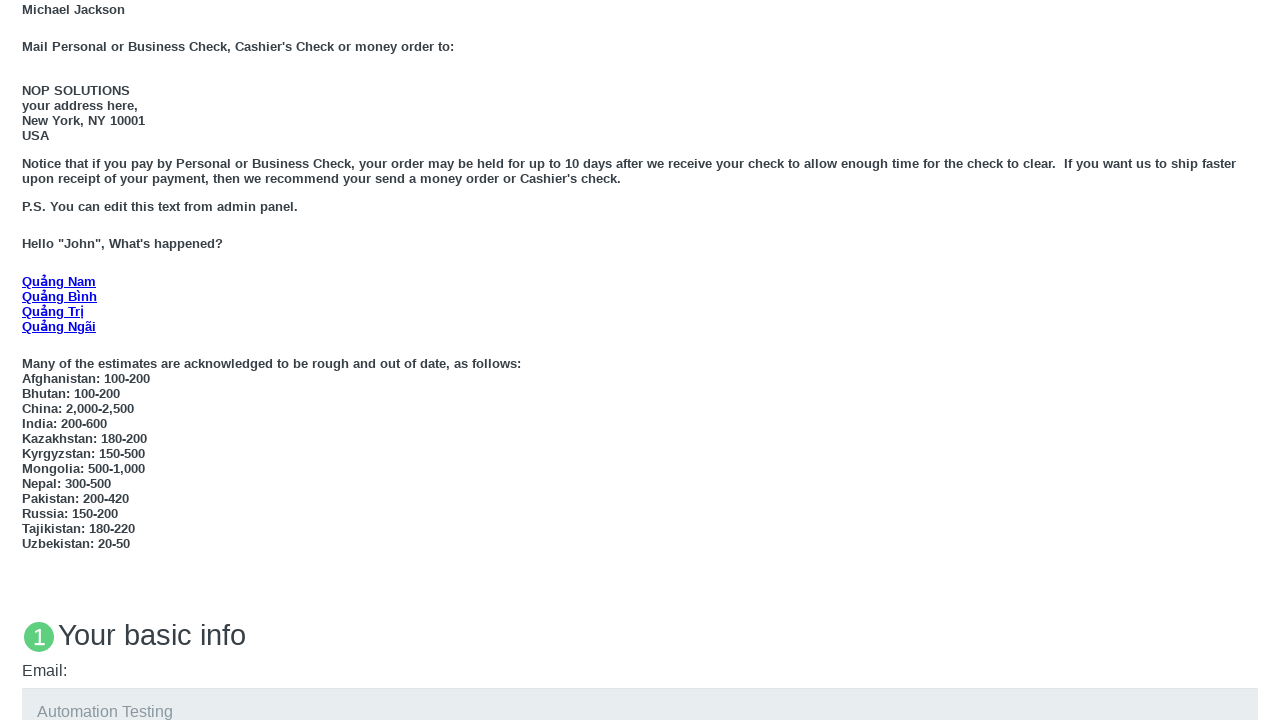

Clicked age under 18 radio button at (28, 360) on input#under_18
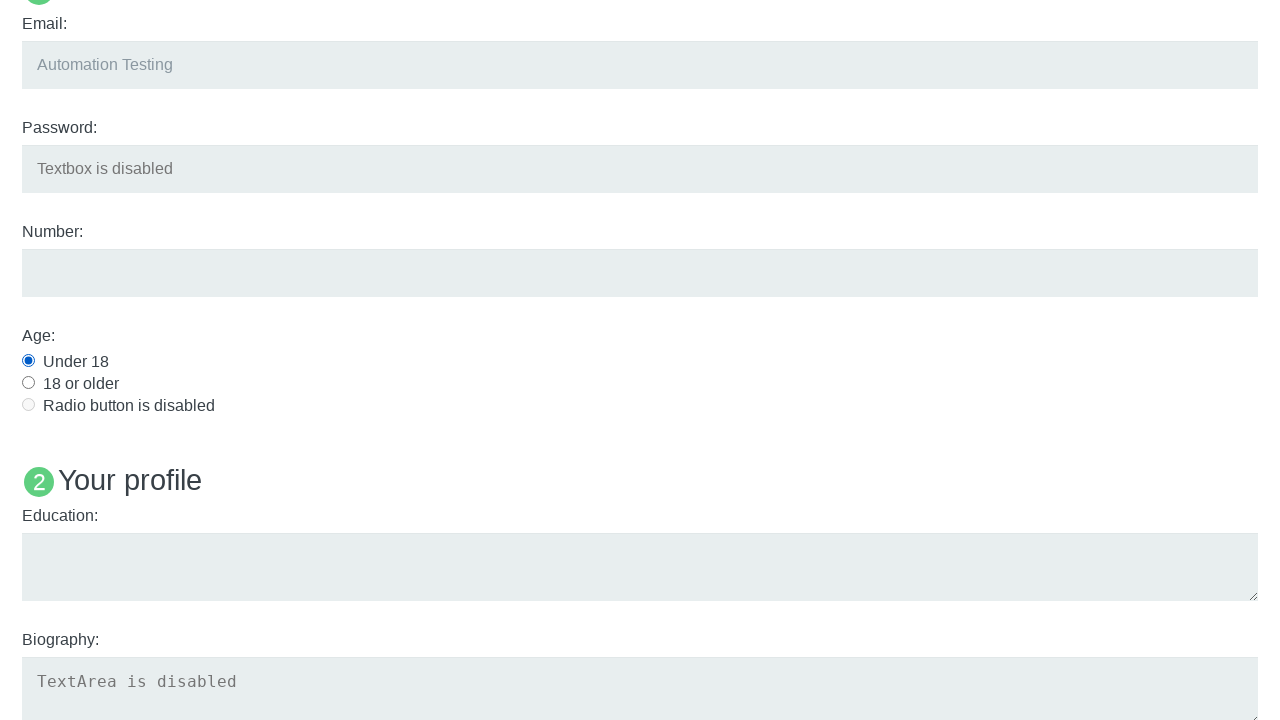

Checked if education textarea is visible
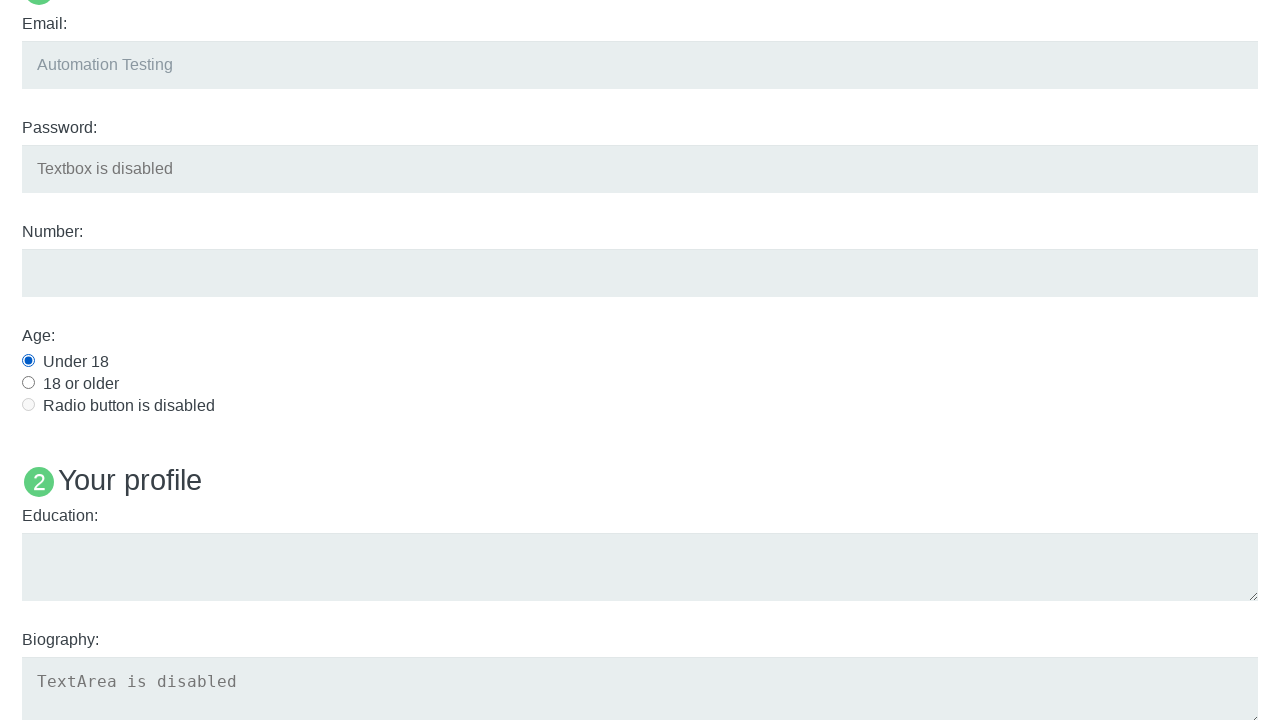

Filled education textarea with 'Automation Testing Class 30' on textarea#edu
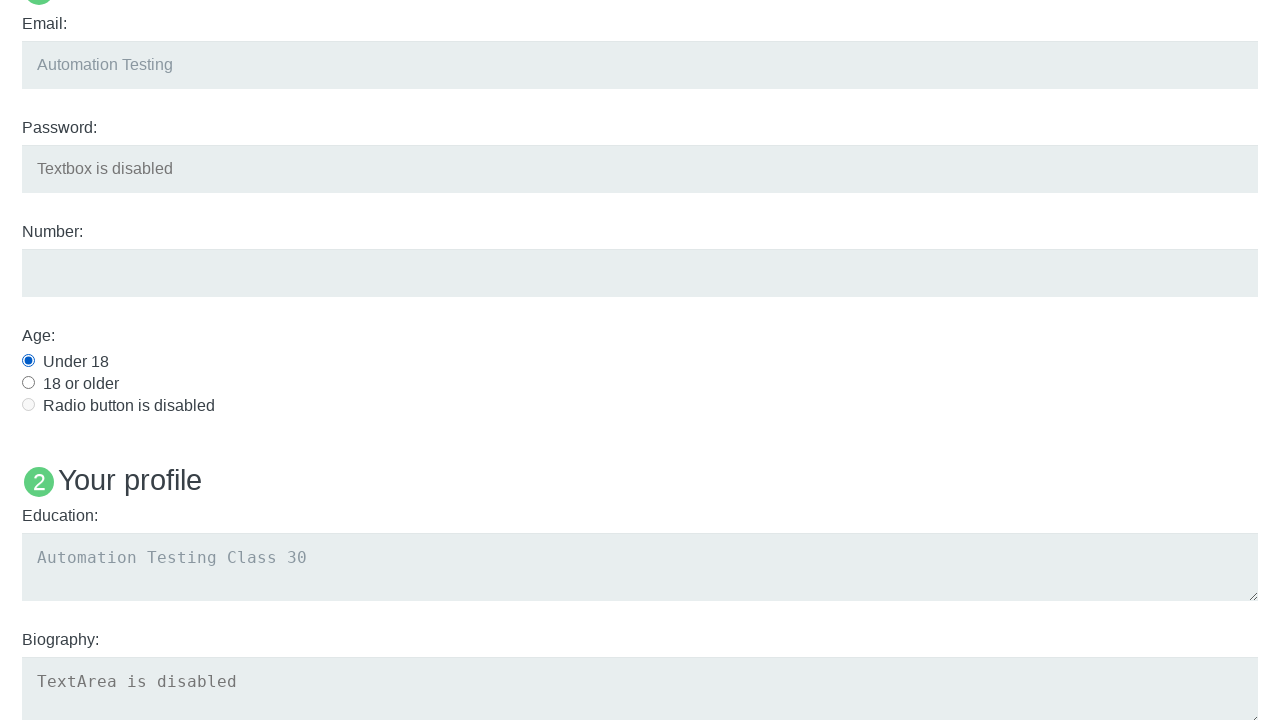

Checked if Name: User5 heading is visible
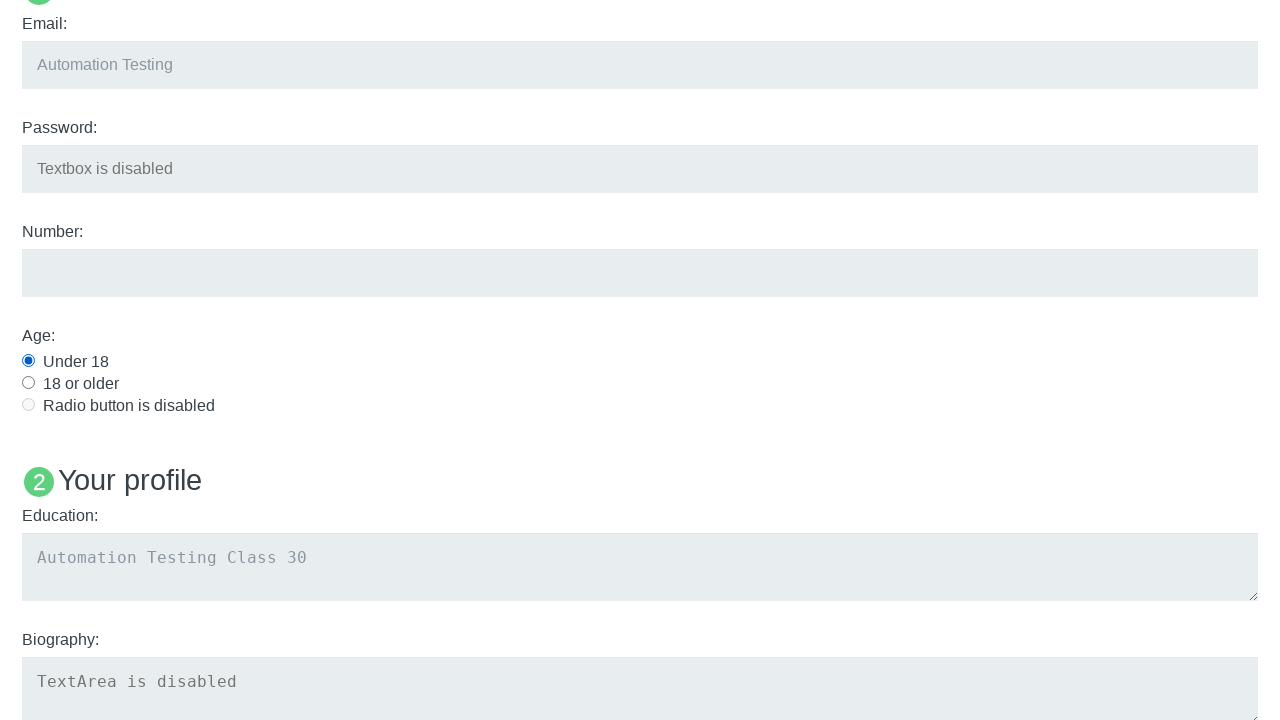

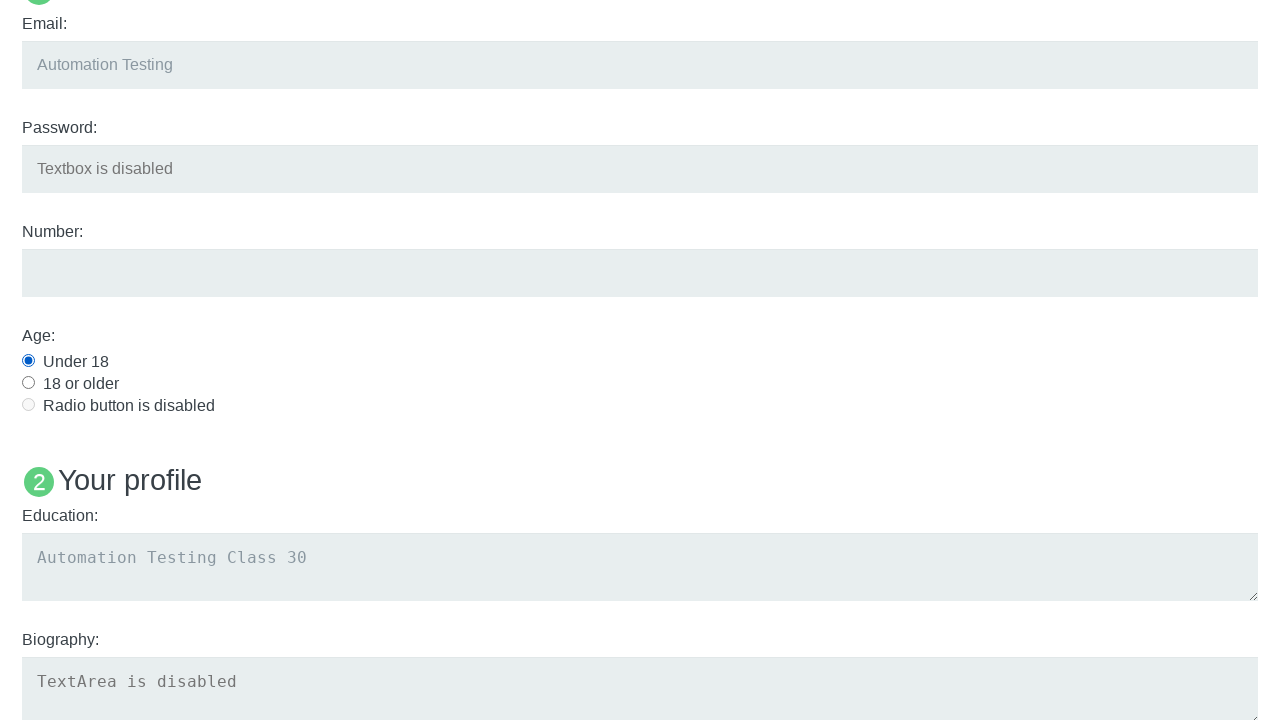